Tests the date picker calendar functionality by navigating to offers page, opening the calendar widget, and selecting a specific date (June 15, 2027), then verifying the selected values.

Starting URL: https://rahulshettyacademy.com/seleniumPractise/#/

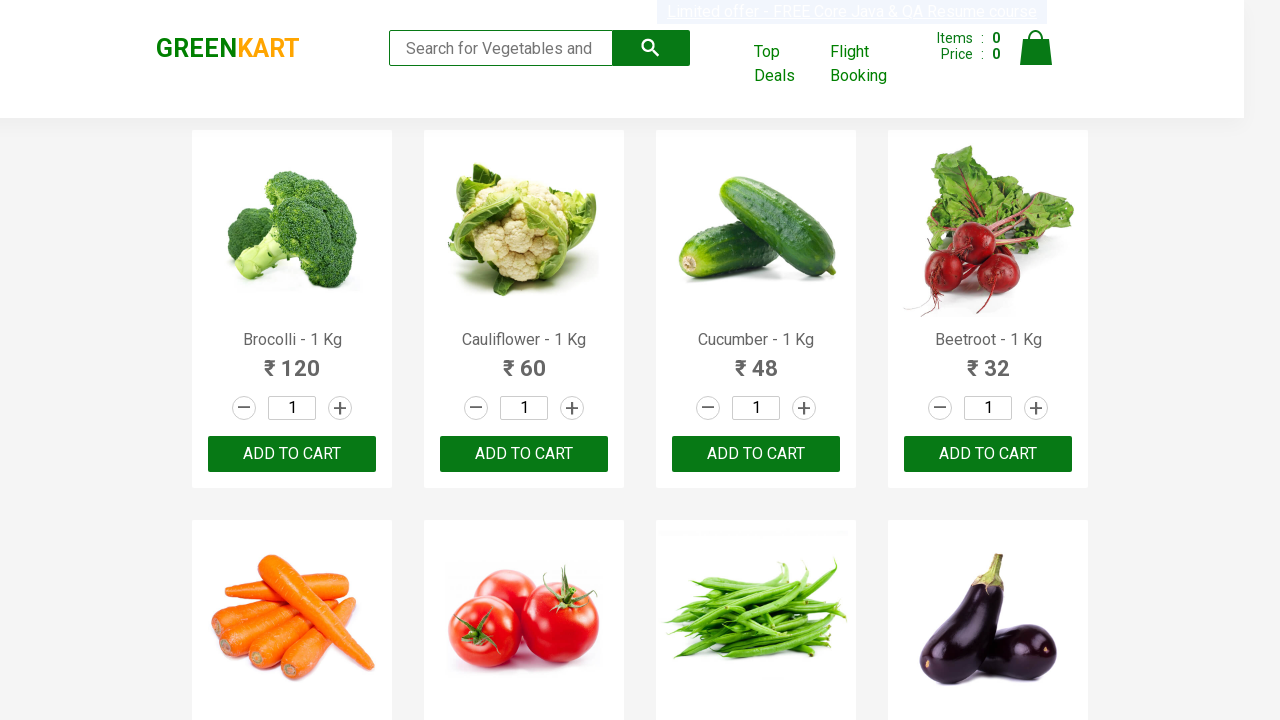

Clicked offers link to open new window at (787, 64) on a[href='#/offers']
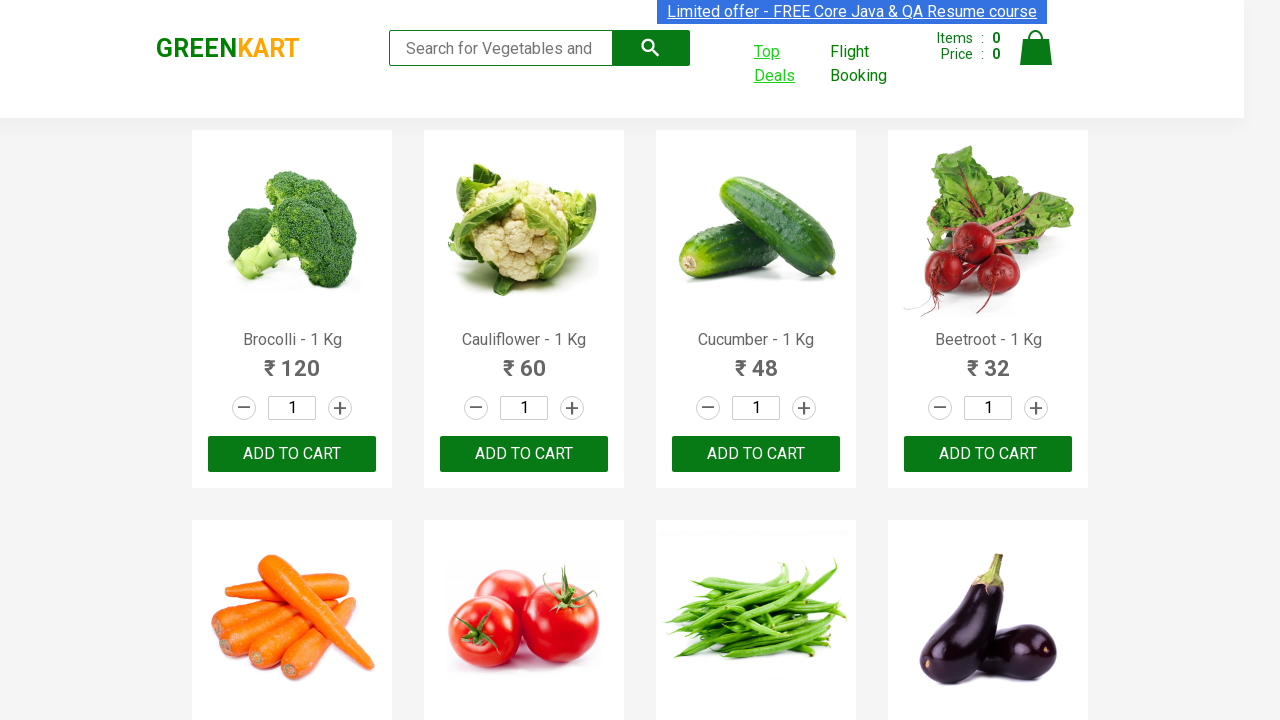

Switched to new offers page and waited for load
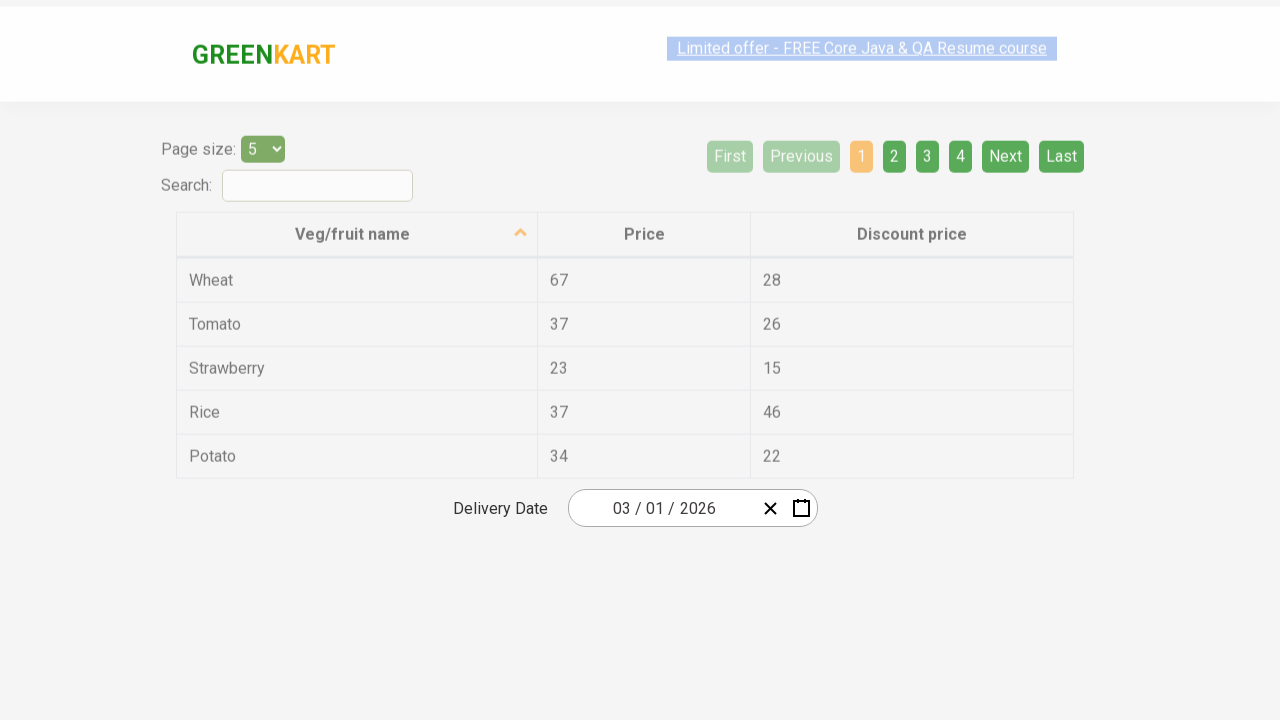

Delivery date label is now visible
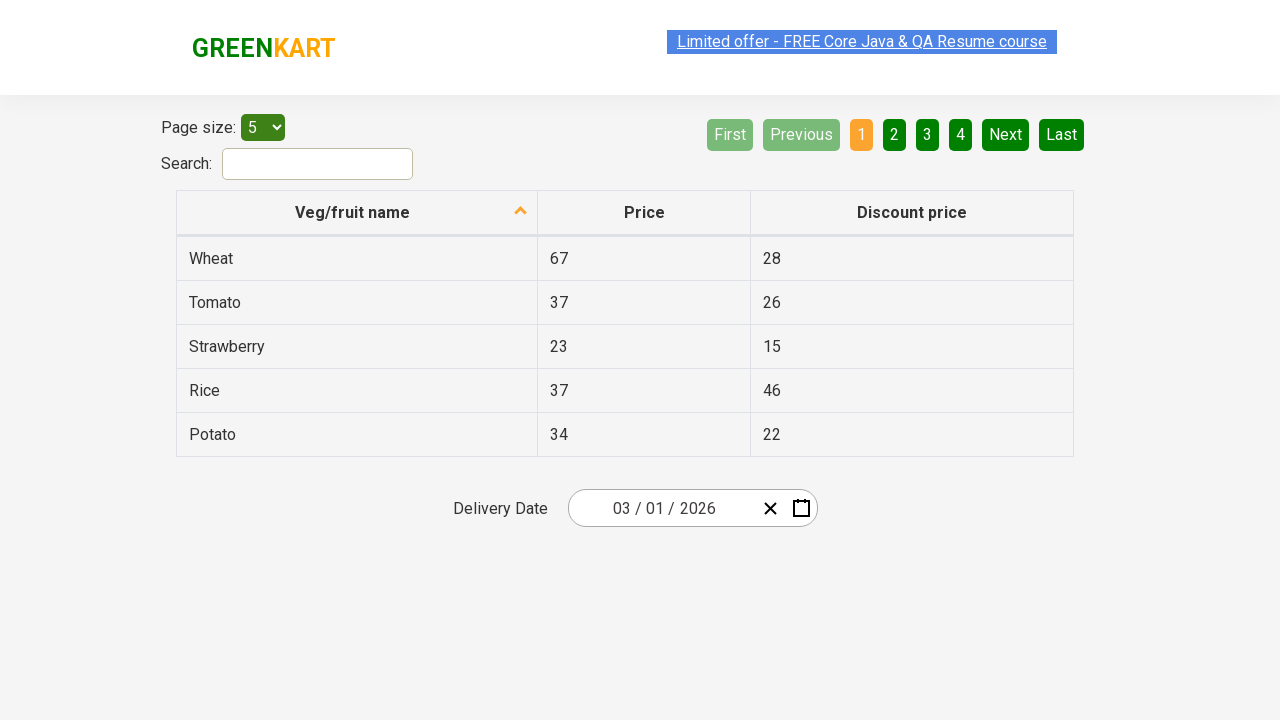

Opened the calendar widget by clicking date picker wrapper at (692, 508) on div.react-date-picker__wrapper
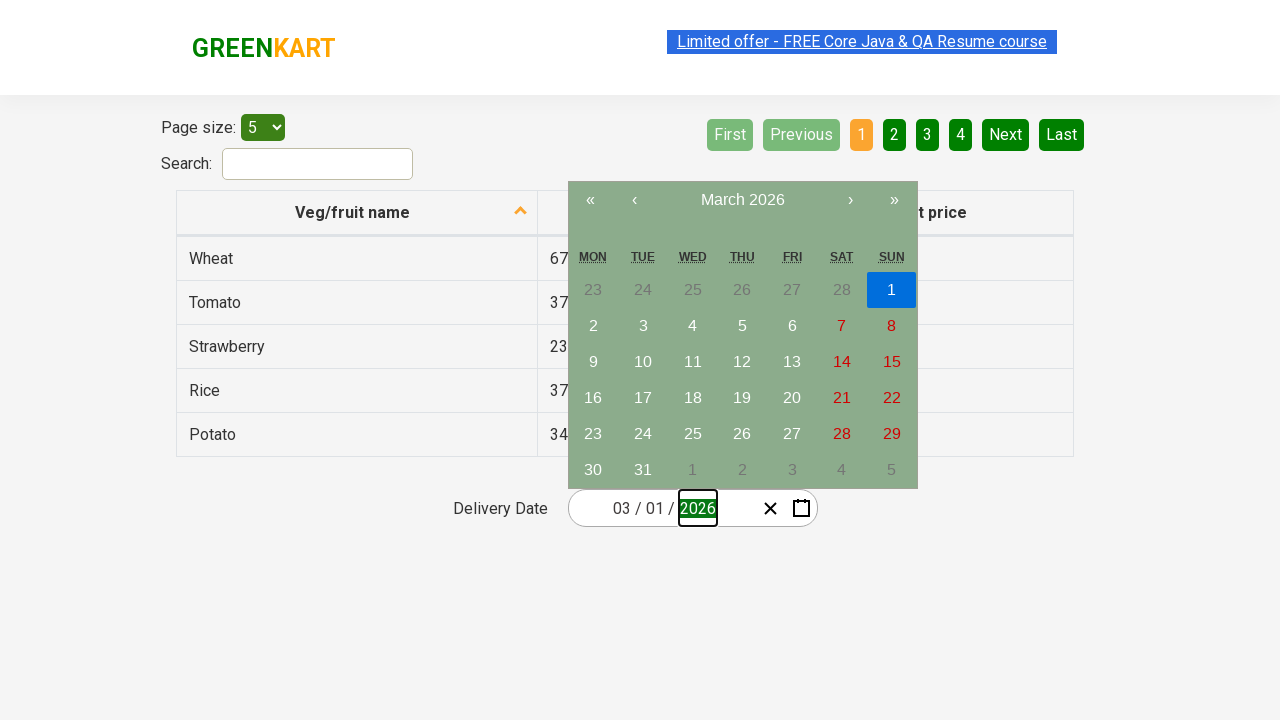

Navigated to month/year view in calendar at (742, 200) on button.react-calendar__navigation__label
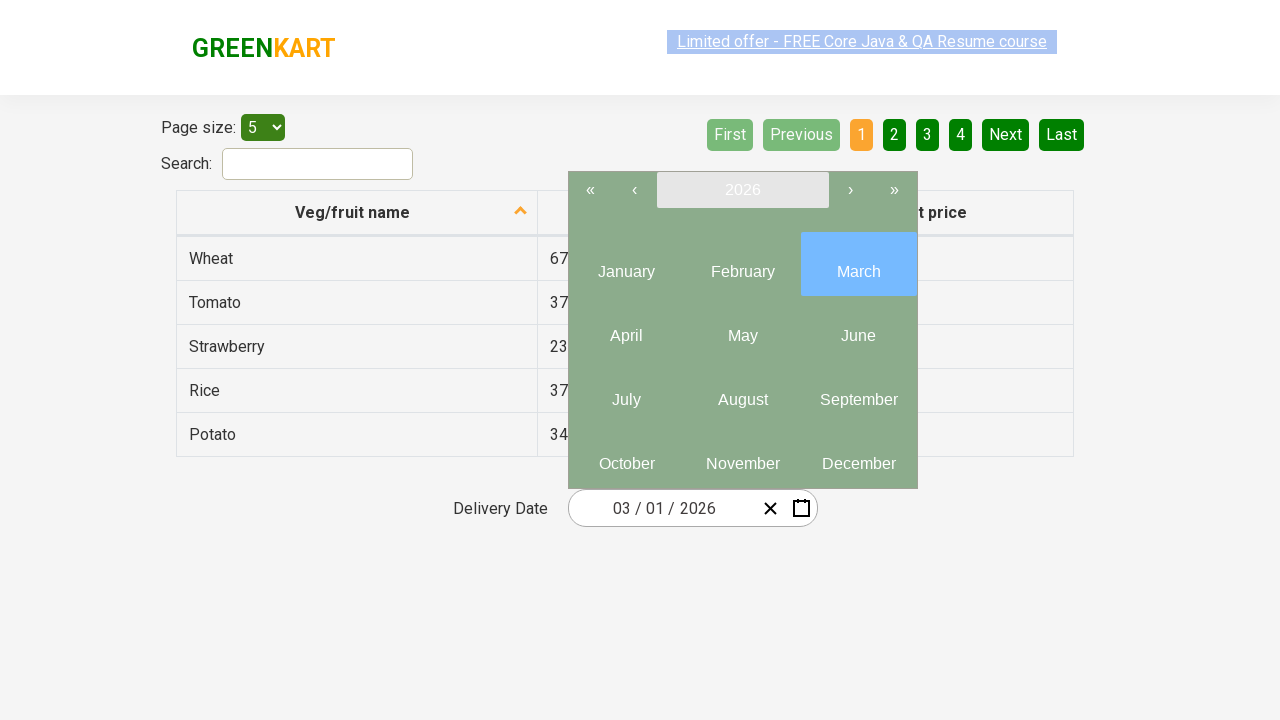

Navigated to decade/year view in calendar at (742, 190) on span.react-calendar__navigation__label__labelText--from
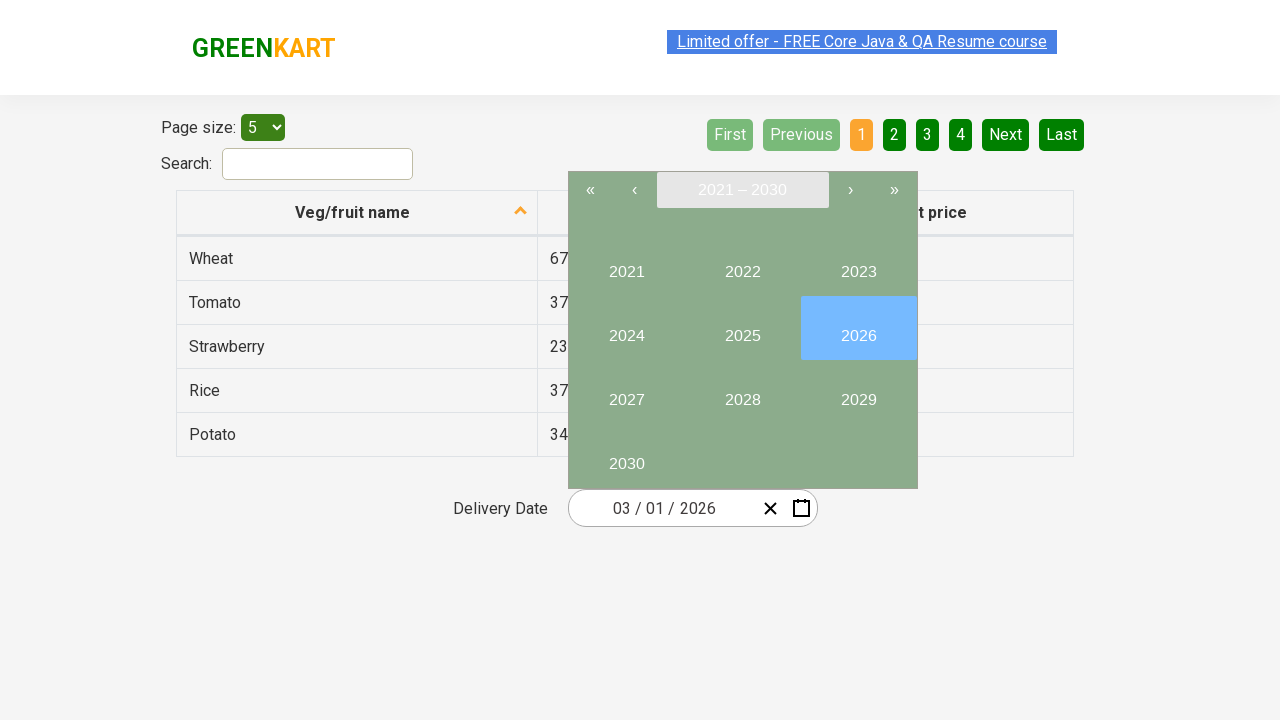

Selected year 2027 from decade view at (626, 392) on button.react-calendar__decade-view__years__year >> nth=6
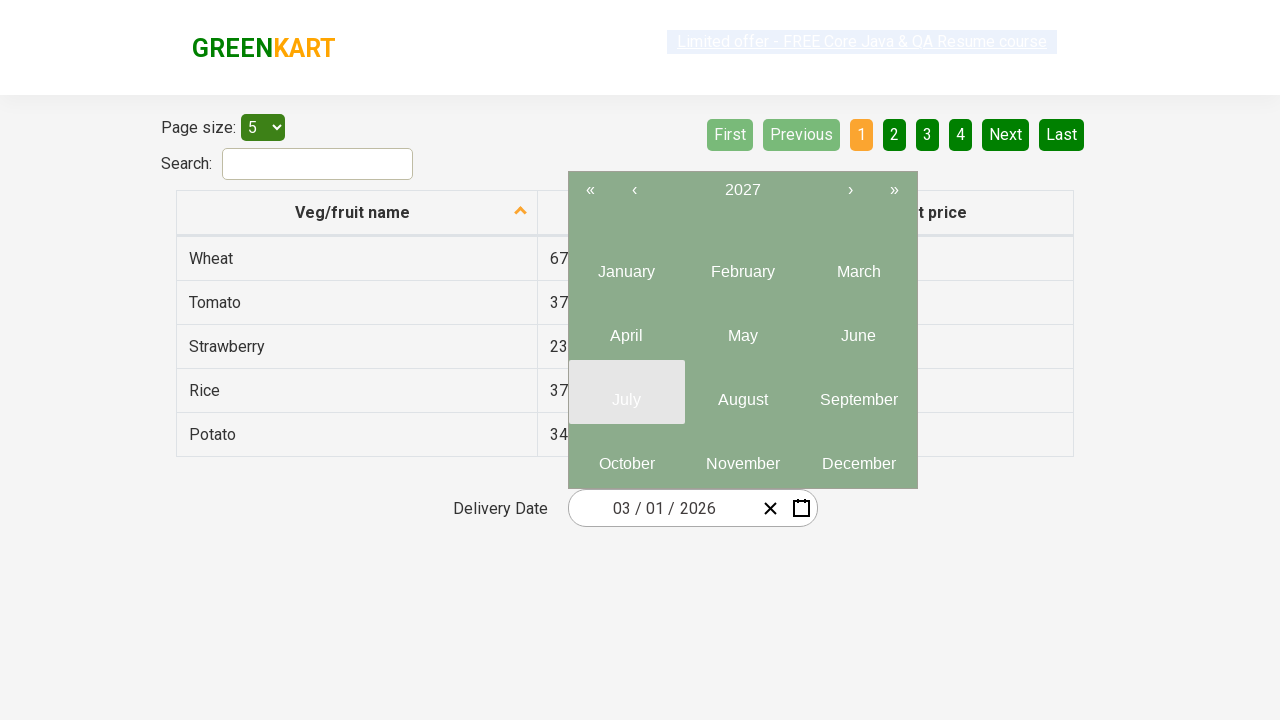

Selected month 6 (June) from year view at (858, 328) on .react-calendar__year-view__months__month >> nth=5
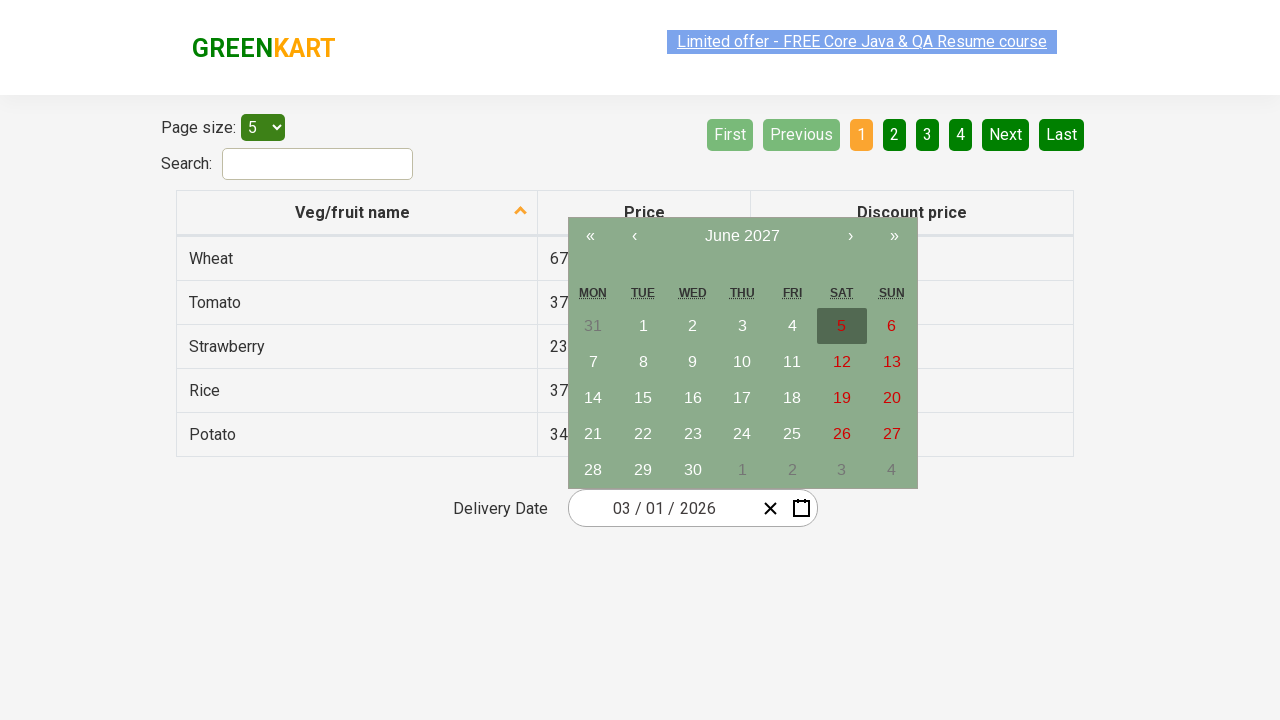

Selected day 15 from month view at (643, 398) on div.react-calendar__month-view__days button >> nth=15
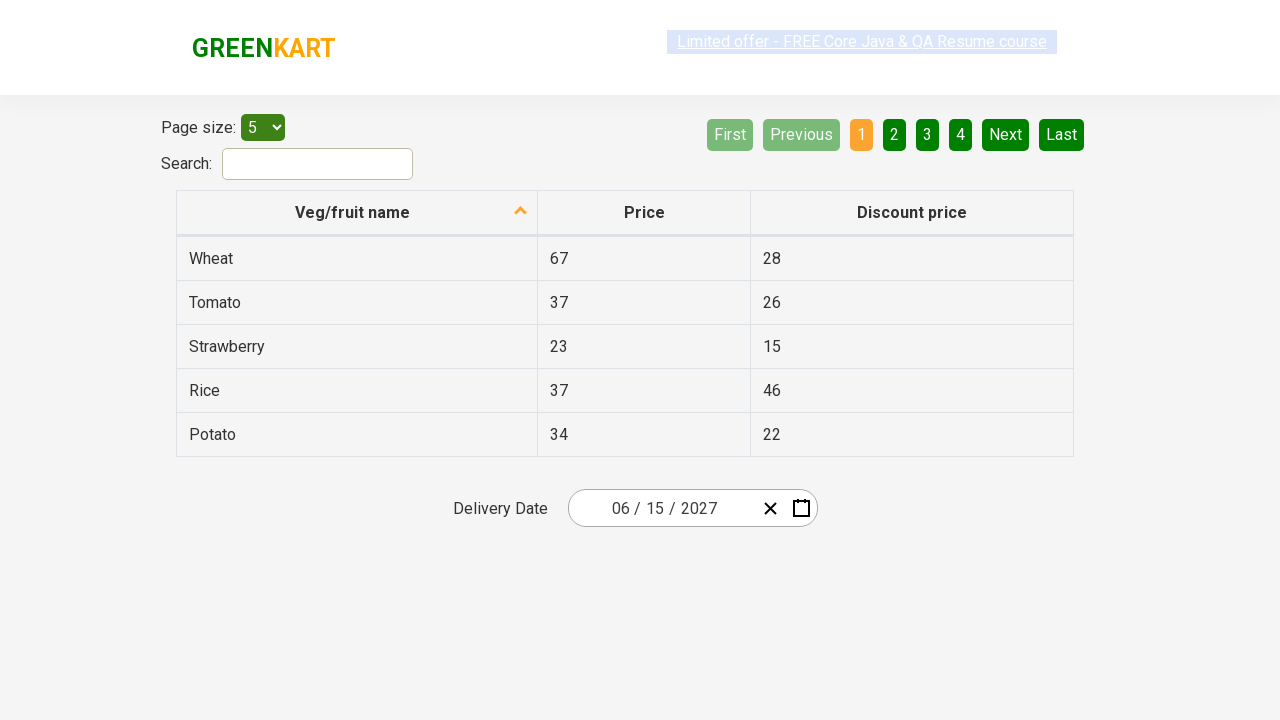

Verified input field 1: expected value '6' matches actual value '6'
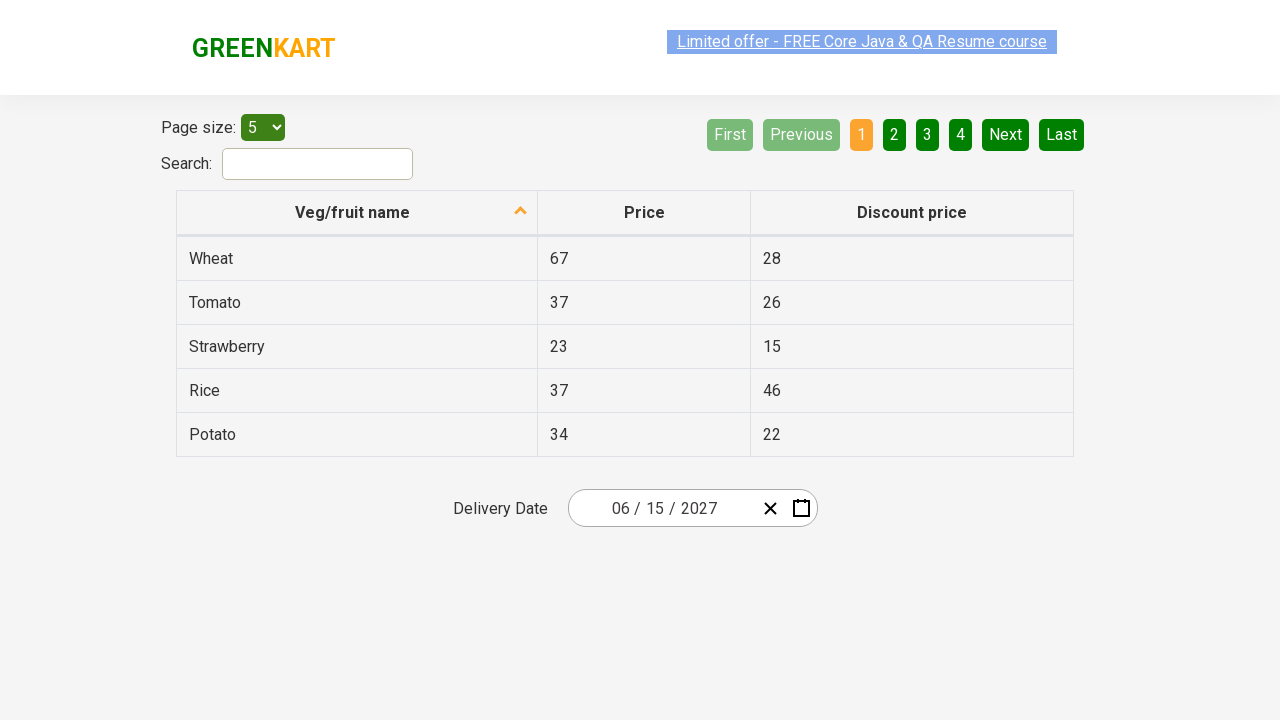

Verified input field 2: expected value '15' matches actual value '15'
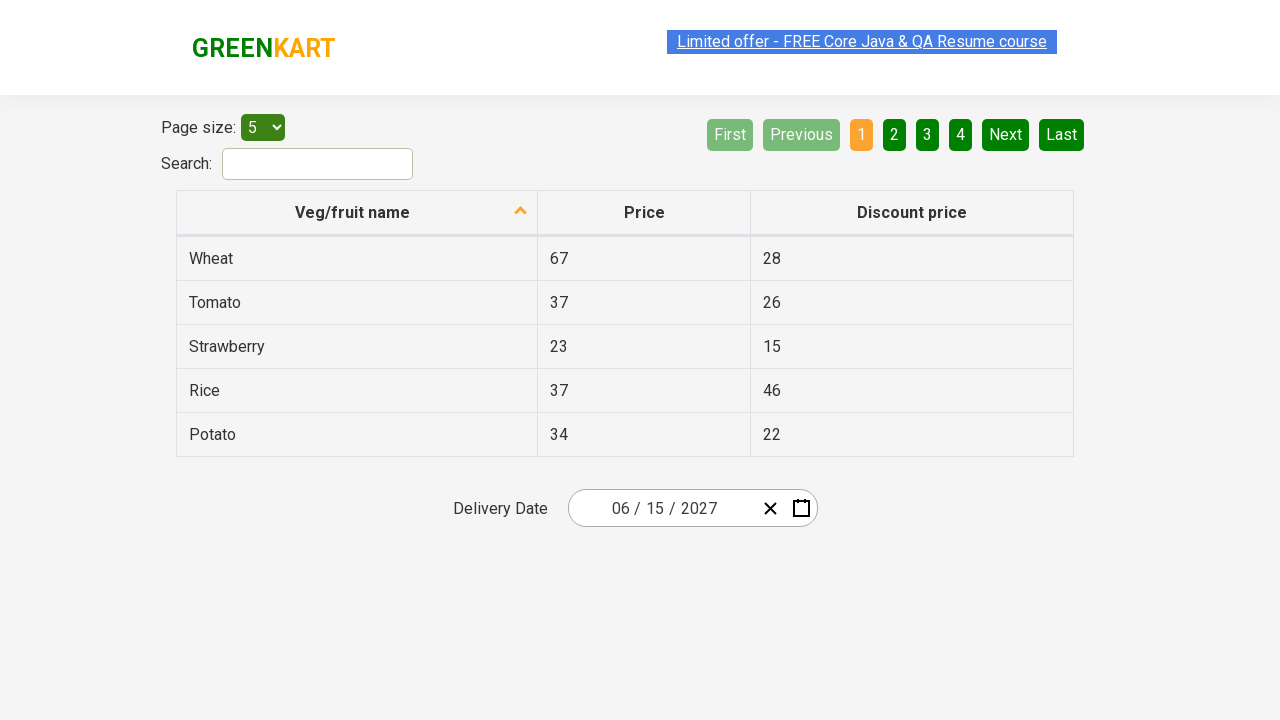

Verified input field 3: expected value '2027' matches actual value '2027'
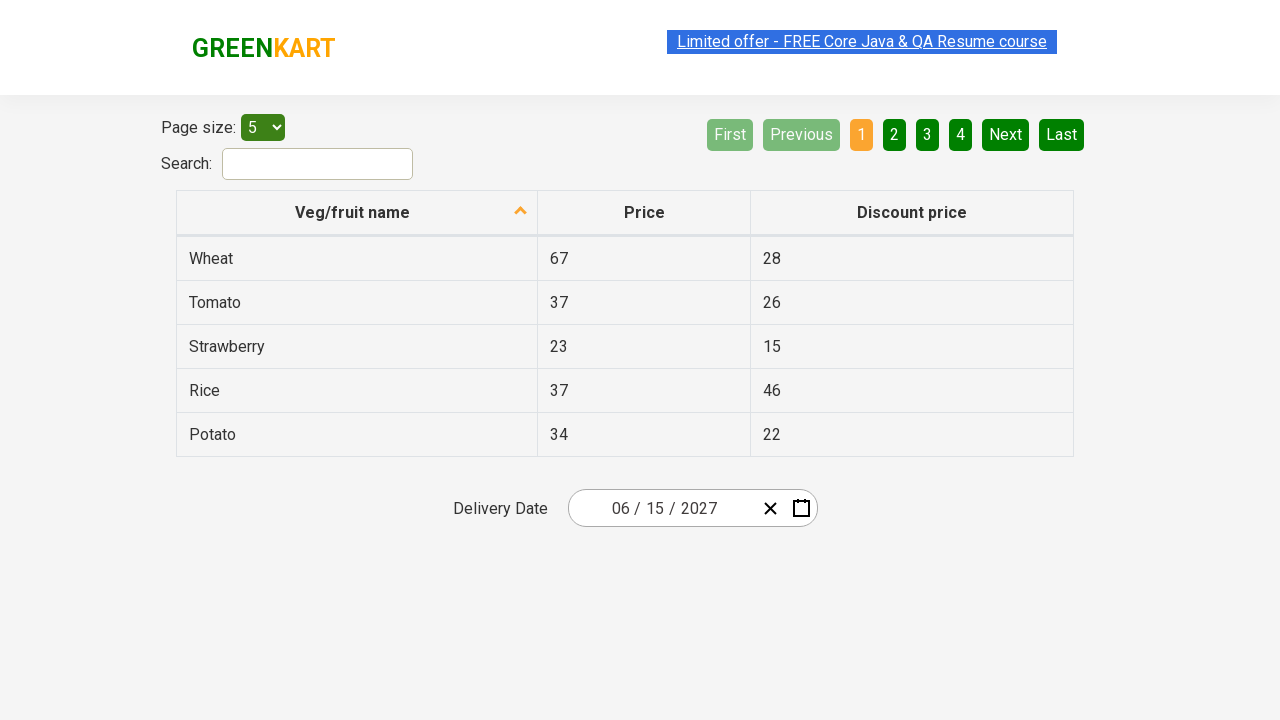

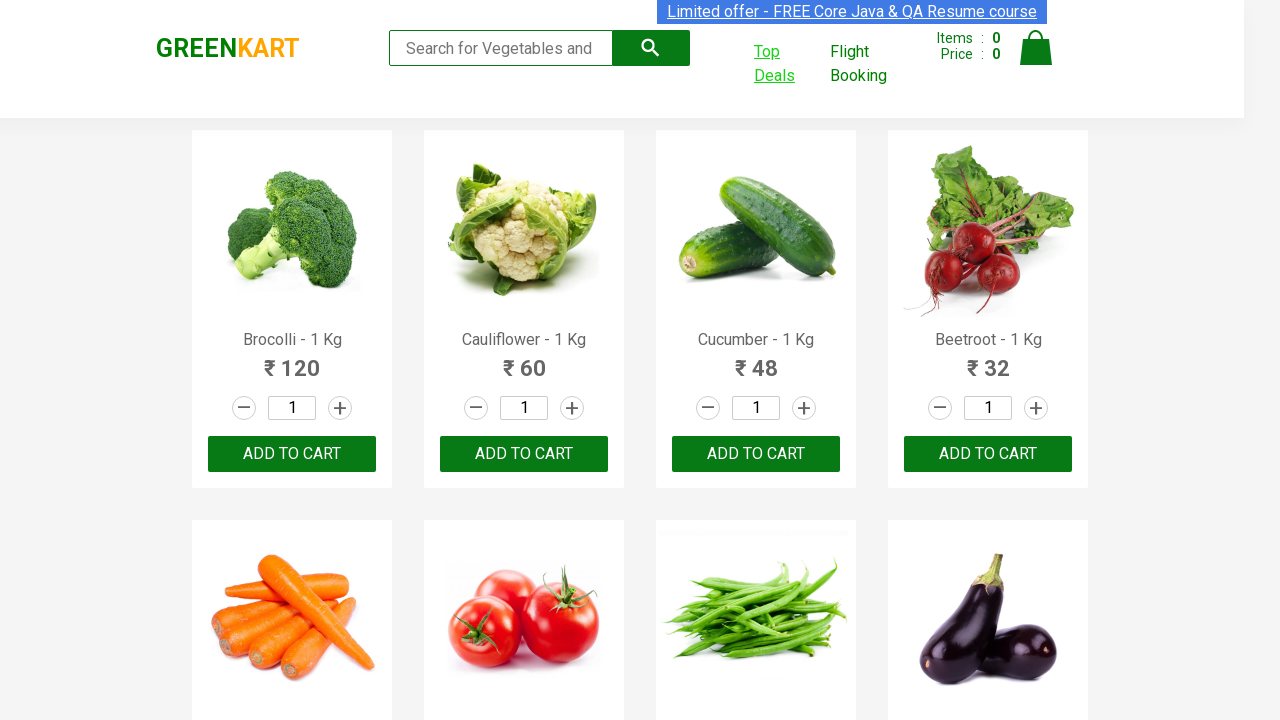